Tests displaying all todo items using the All filter after filtering

Starting URL: https://demo.playwright.dev/todomvc

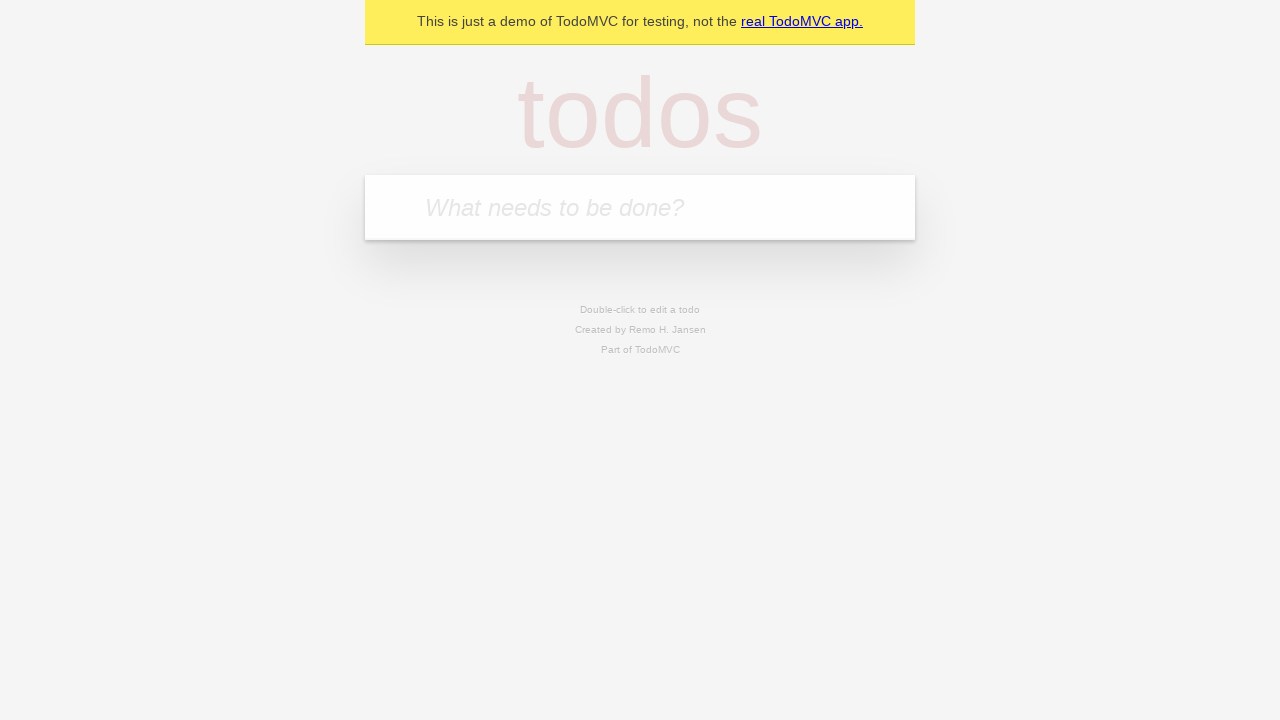

Filled todo input with 'buy some cheese' on internal:attr=[placeholder="What needs to be done?"i]
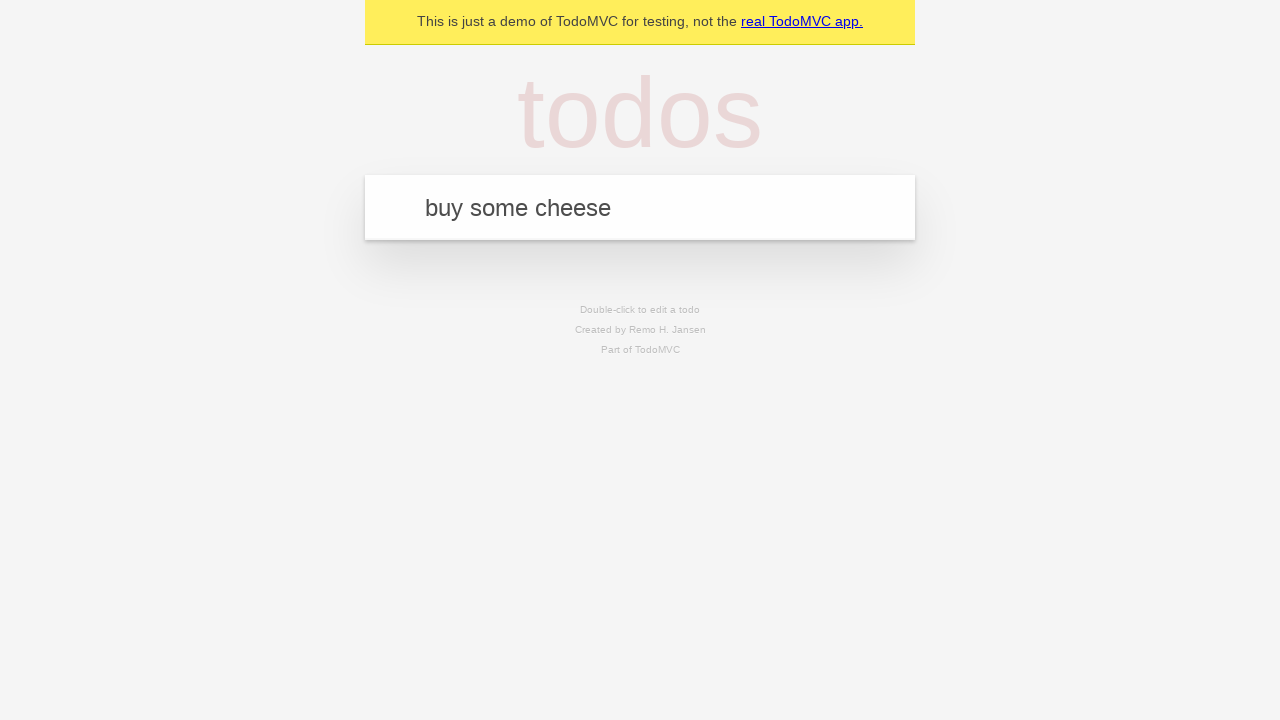

Pressed Enter to create first todo on internal:attr=[placeholder="What needs to be done?"i]
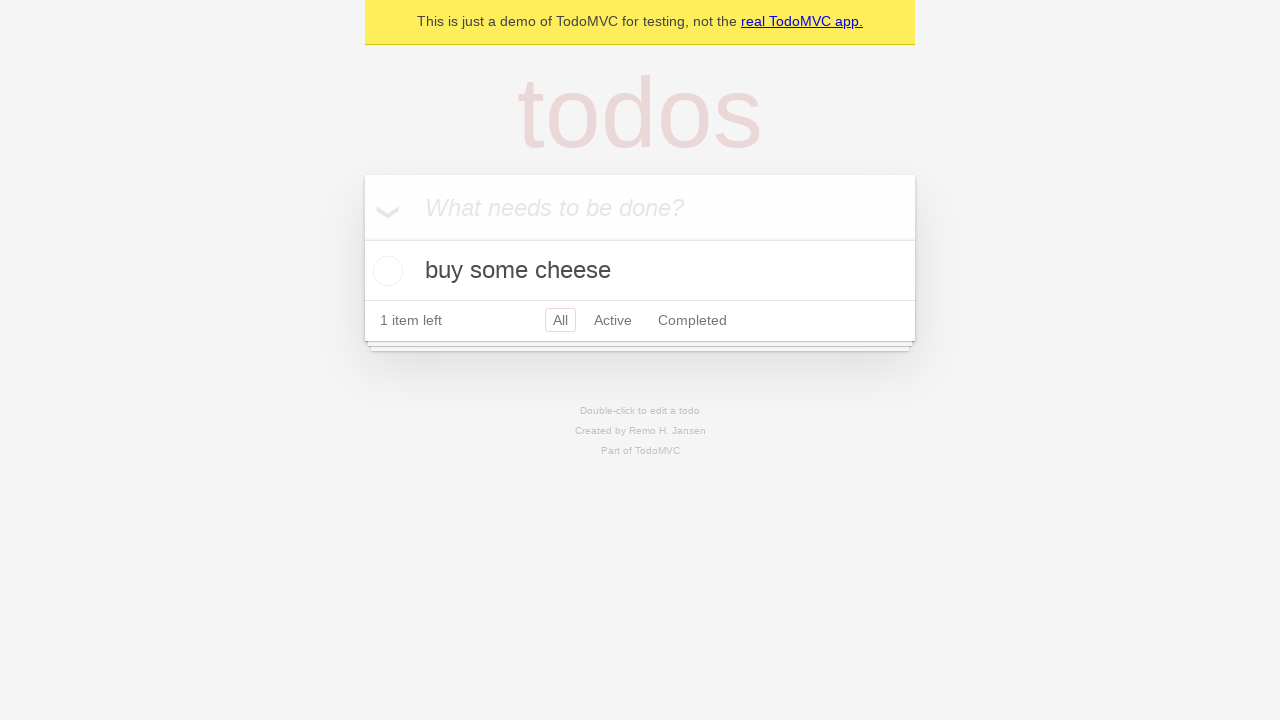

Filled todo input with 'feed the cat' on internal:attr=[placeholder="What needs to be done?"i]
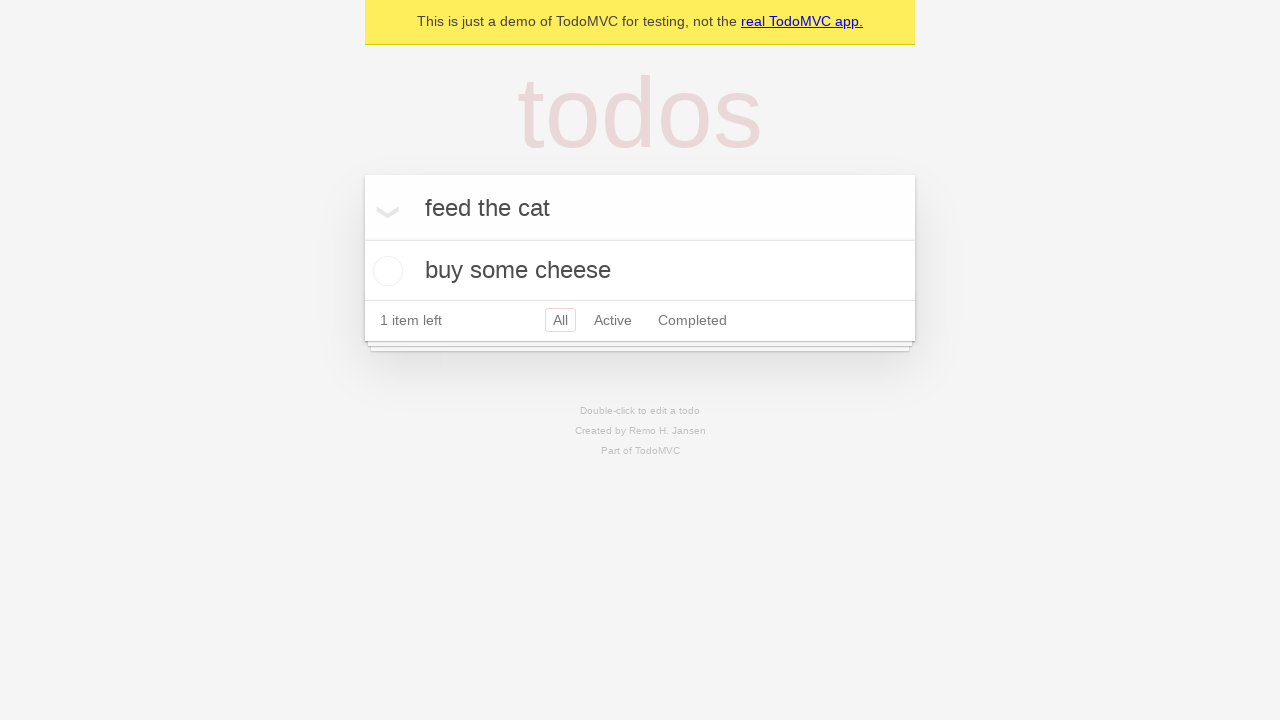

Pressed Enter to create second todo on internal:attr=[placeholder="What needs to be done?"i]
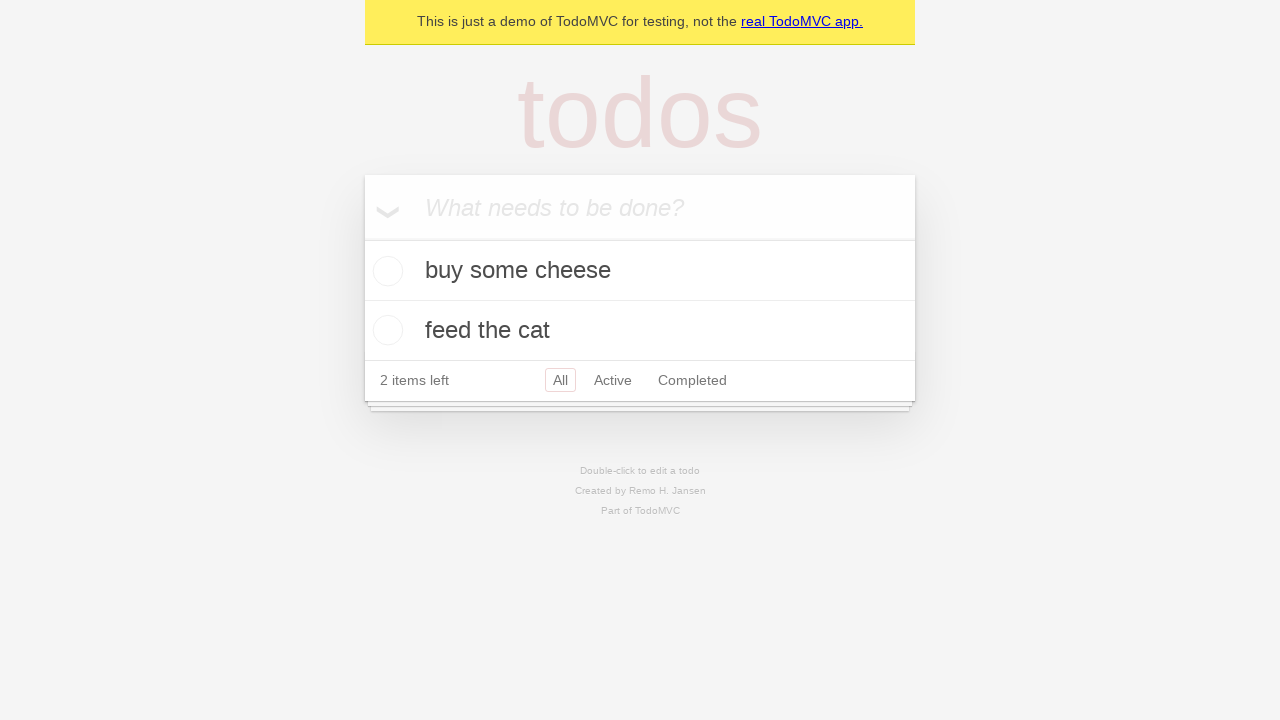

Filled todo input with 'book a doctors appointment' on internal:attr=[placeholder="What needs to be done?"i]
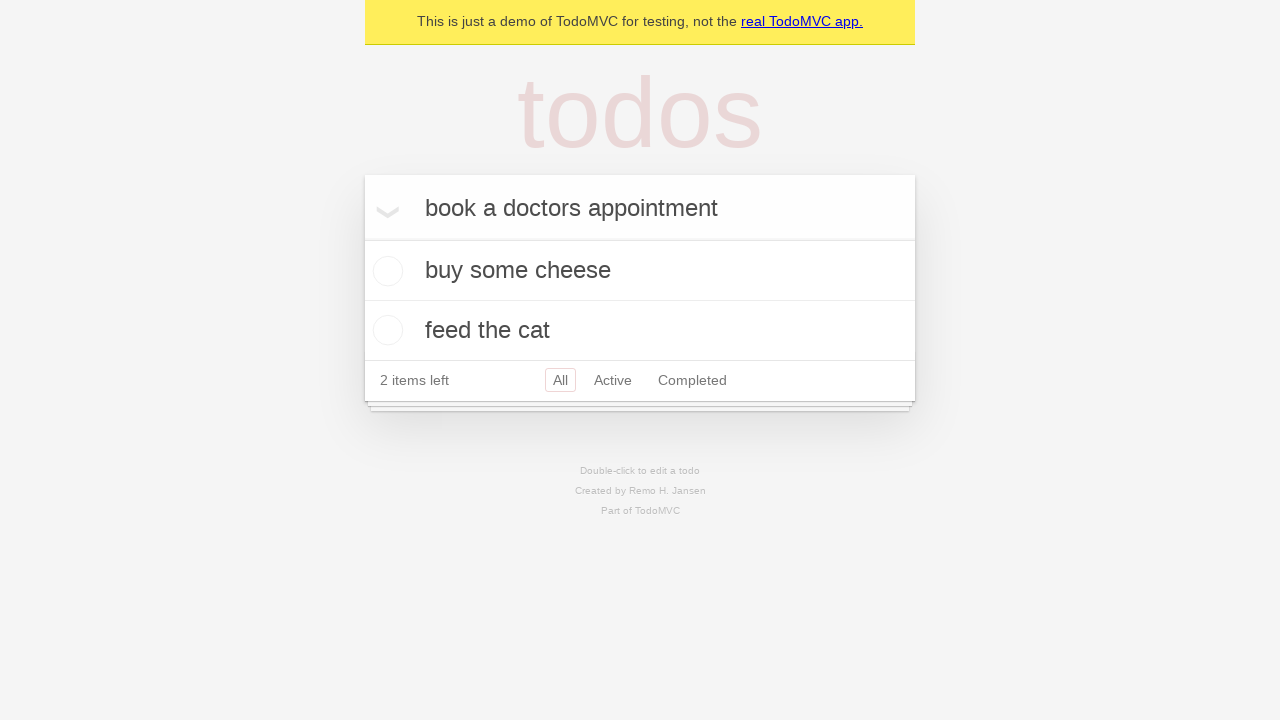

Pressed Enter to create third todo on internal:attr=[placeholder="What needs to be done?"i]
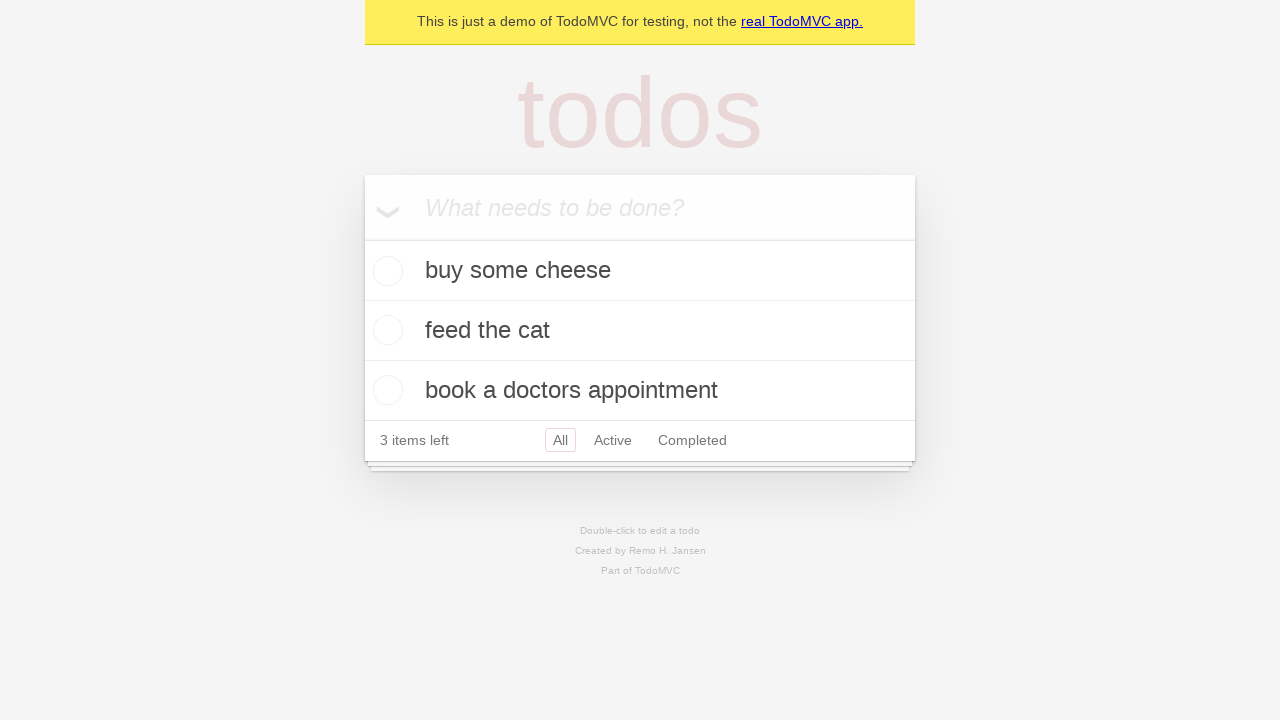

Waited for all 3 todos to be created
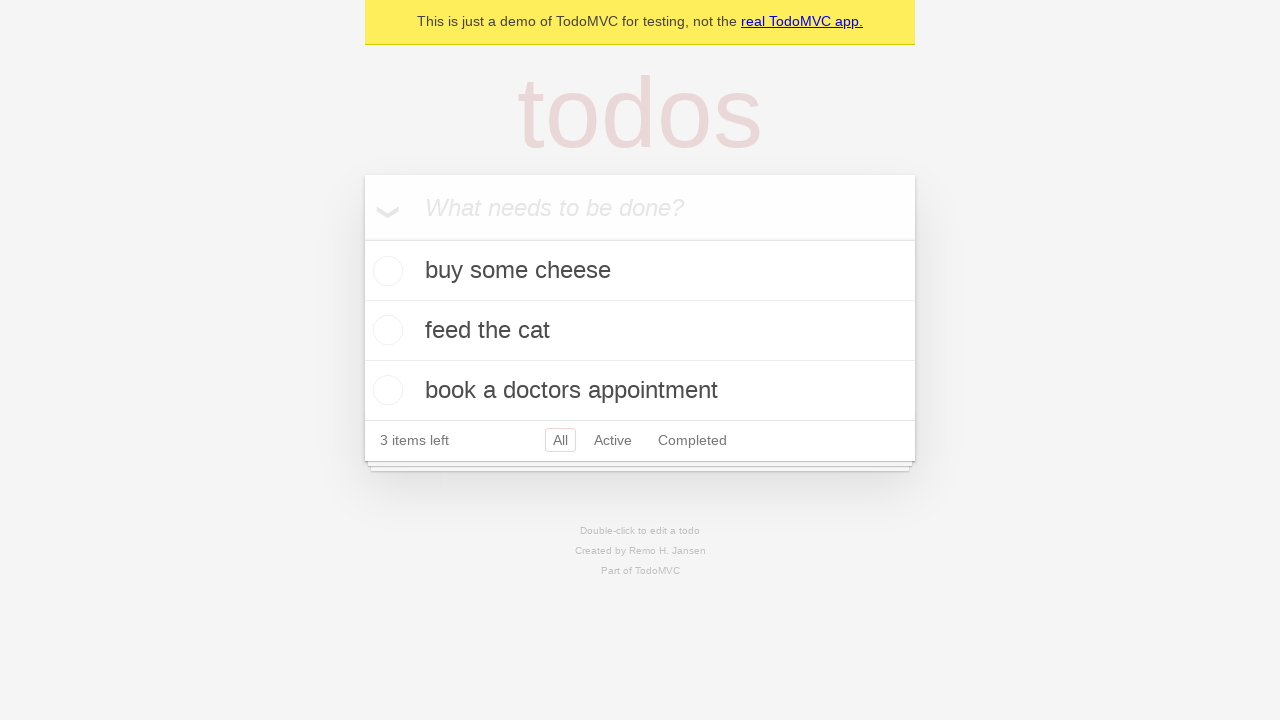

Checked the second todo item checkbox at (385, 330) on internal:testid=[data-testid="todo-item"s] >> nth=1 >> internal:role=checkbox
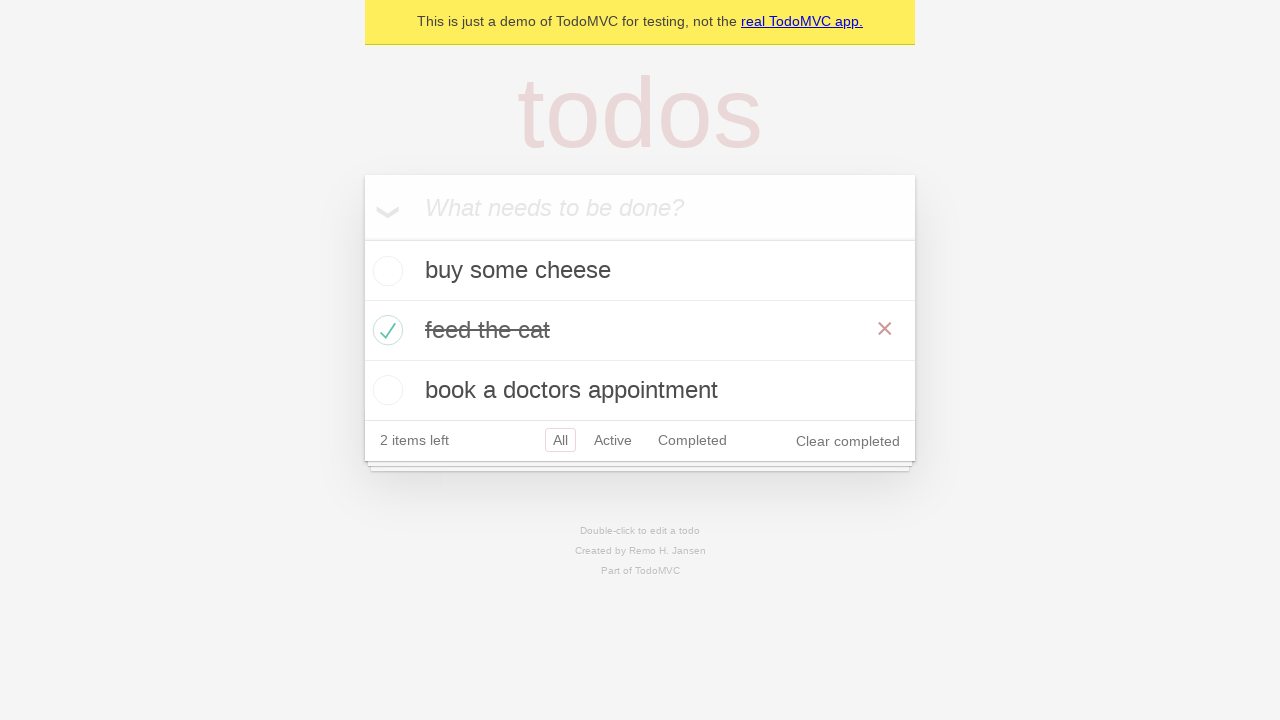

Clicked on 'Active' filter link at (613, 440) on internal:role=link[name="Active"i]
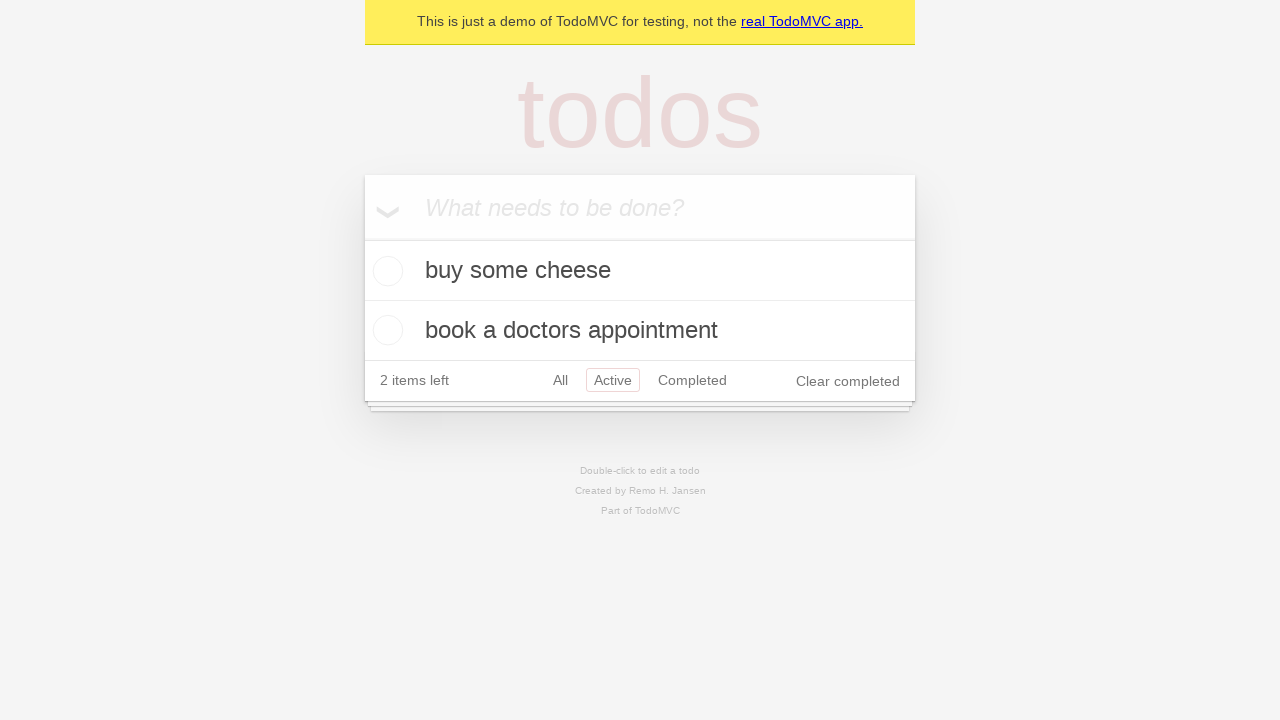

Clicked on 'Completed' filter link at (692, 380) on internal:role=link[name="Completed"i]
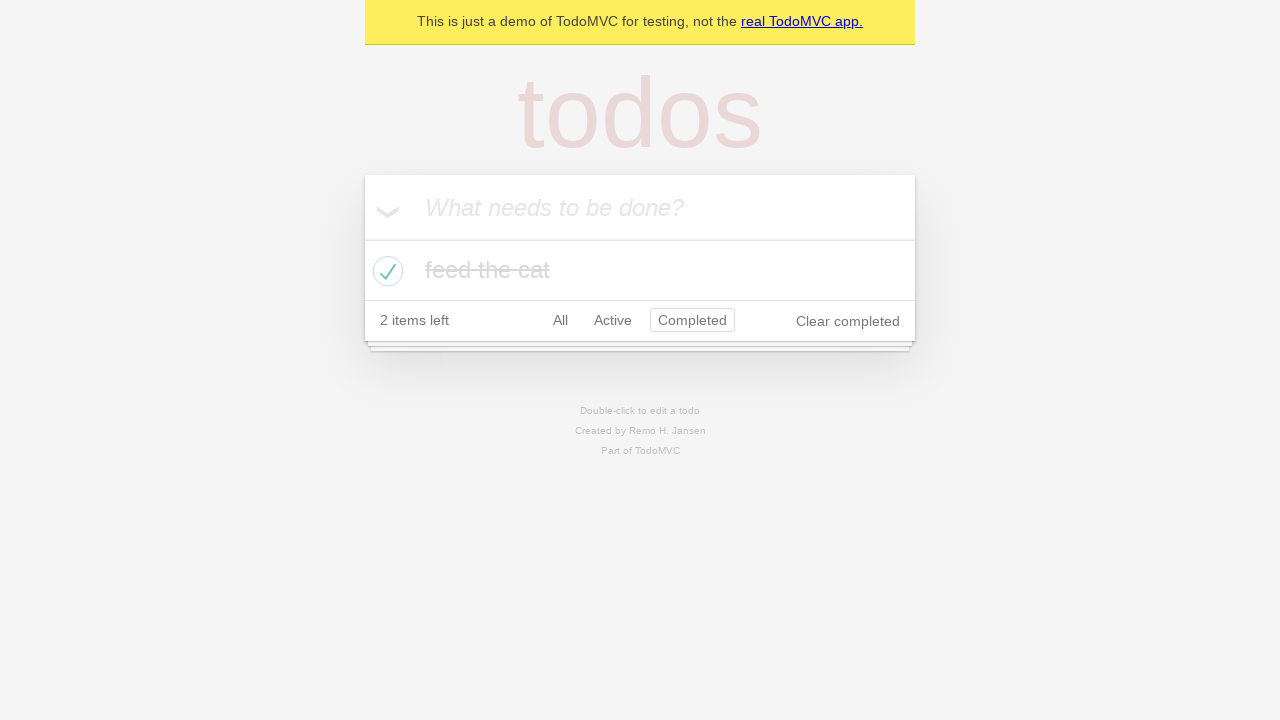

Clicked on 'All' filter link at (560, 320) on internal:role=link[name="All"i]
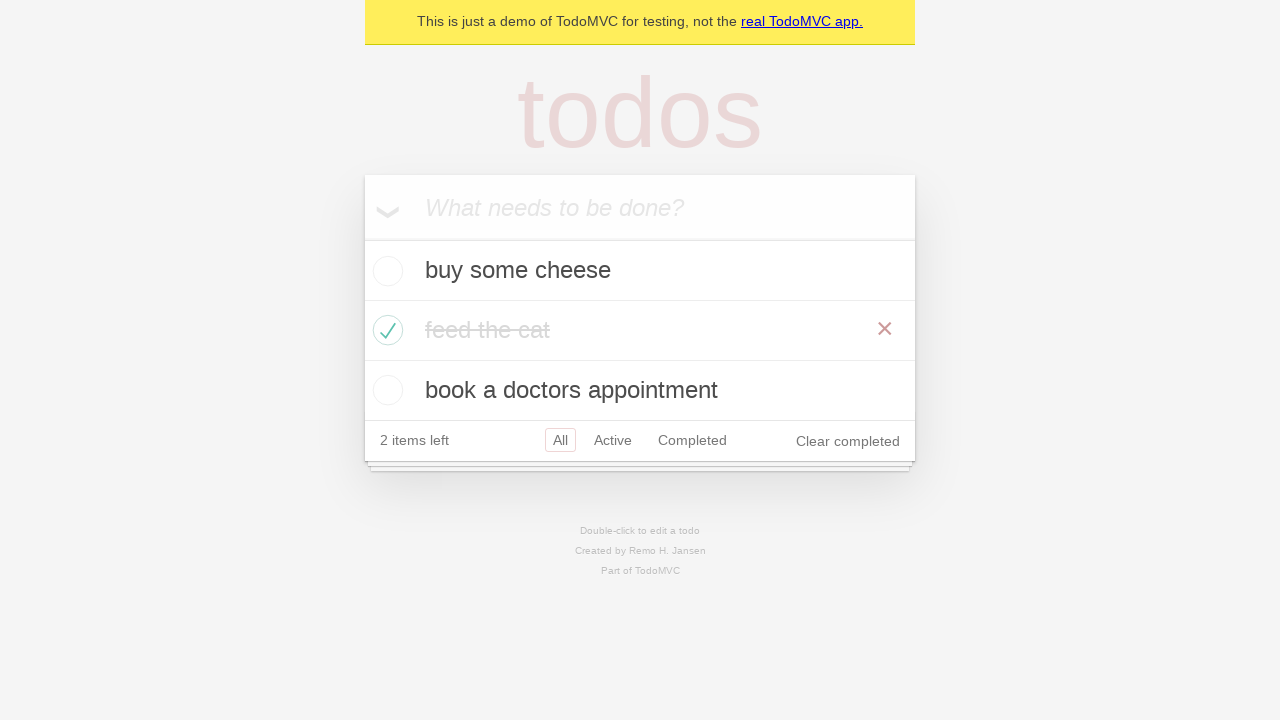

Verified all 3 todos are displayed after clicking 'All' filter
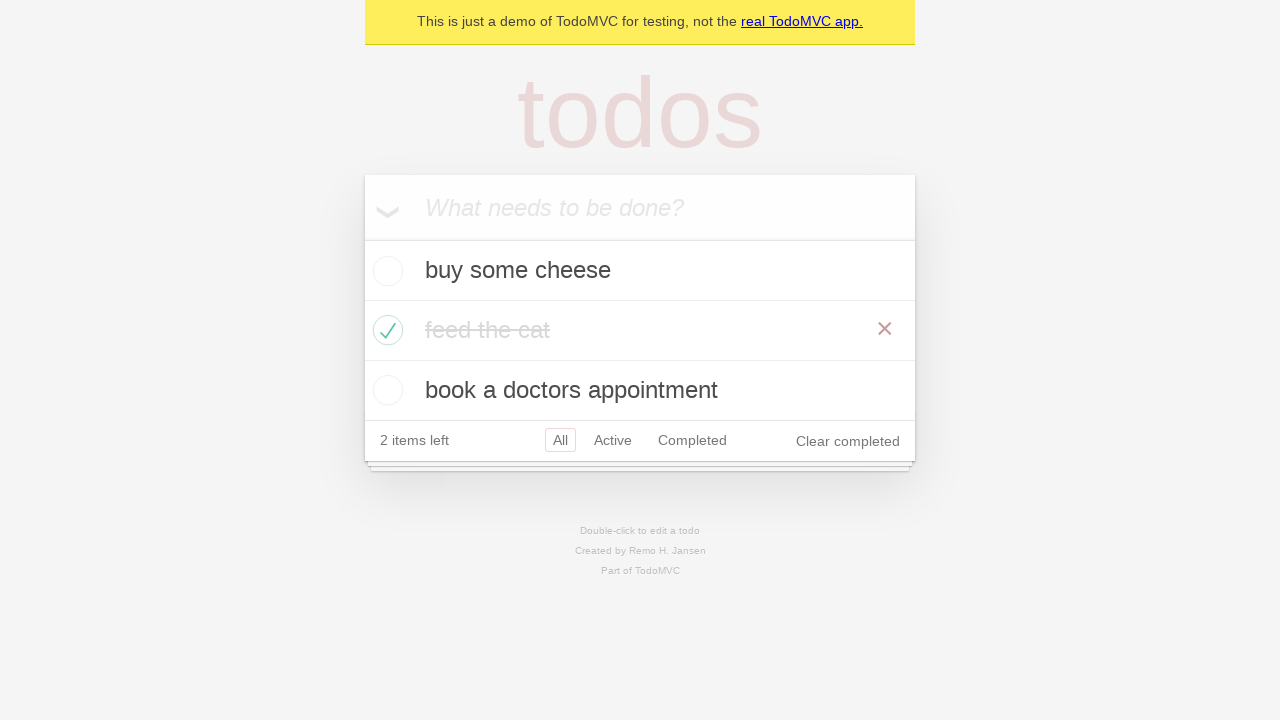

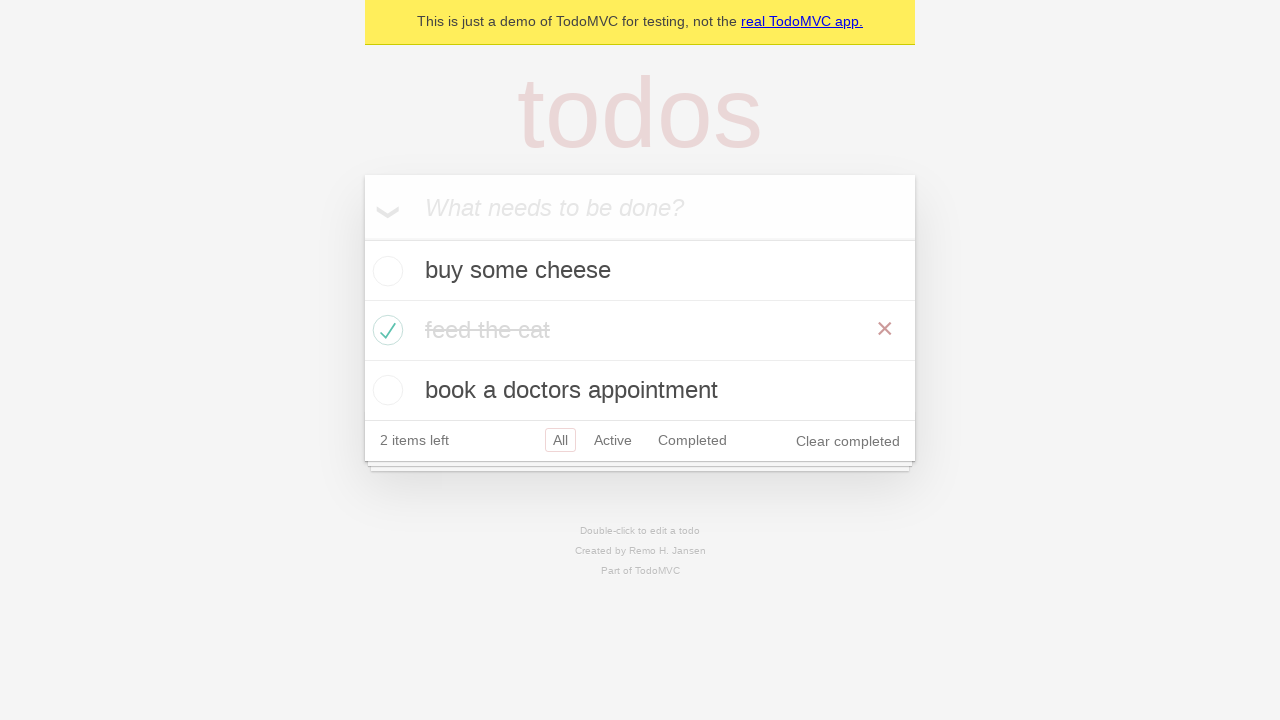